Navigates to a technology training website and takes a screenshot of the page

Starting URL: http://www.greenstechnologys.com/

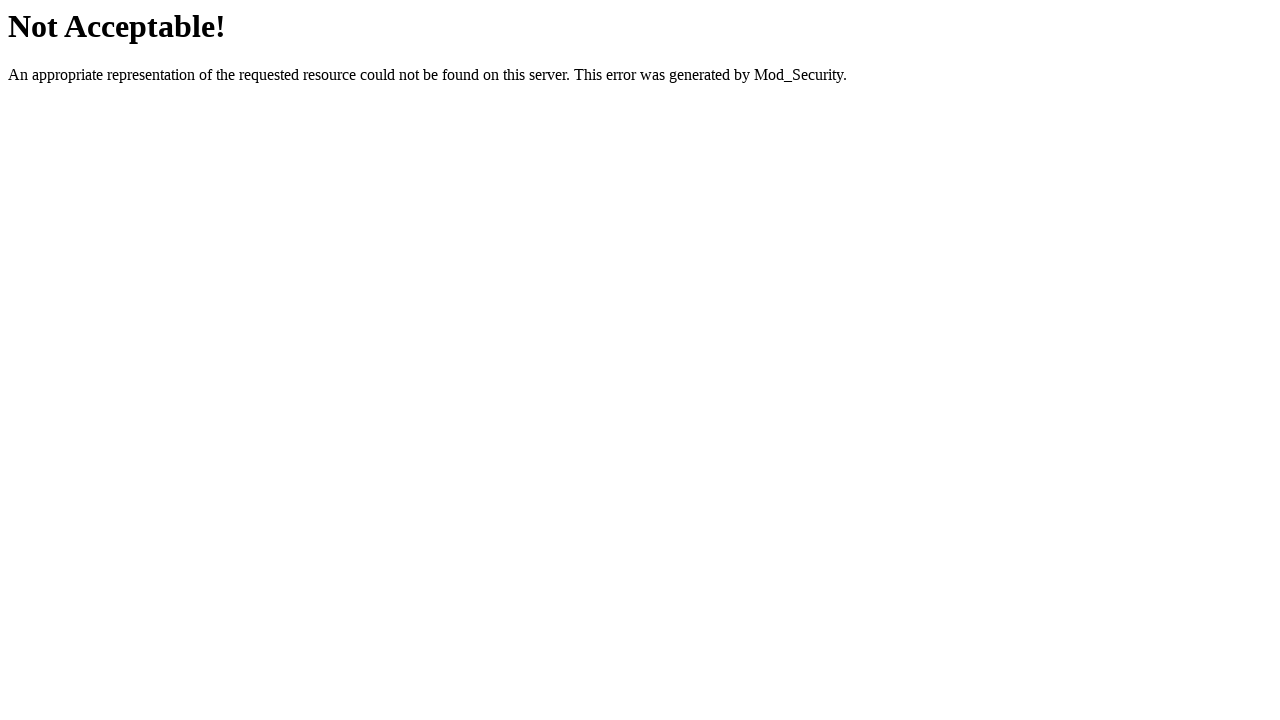

Navigated to Green's Technology training website
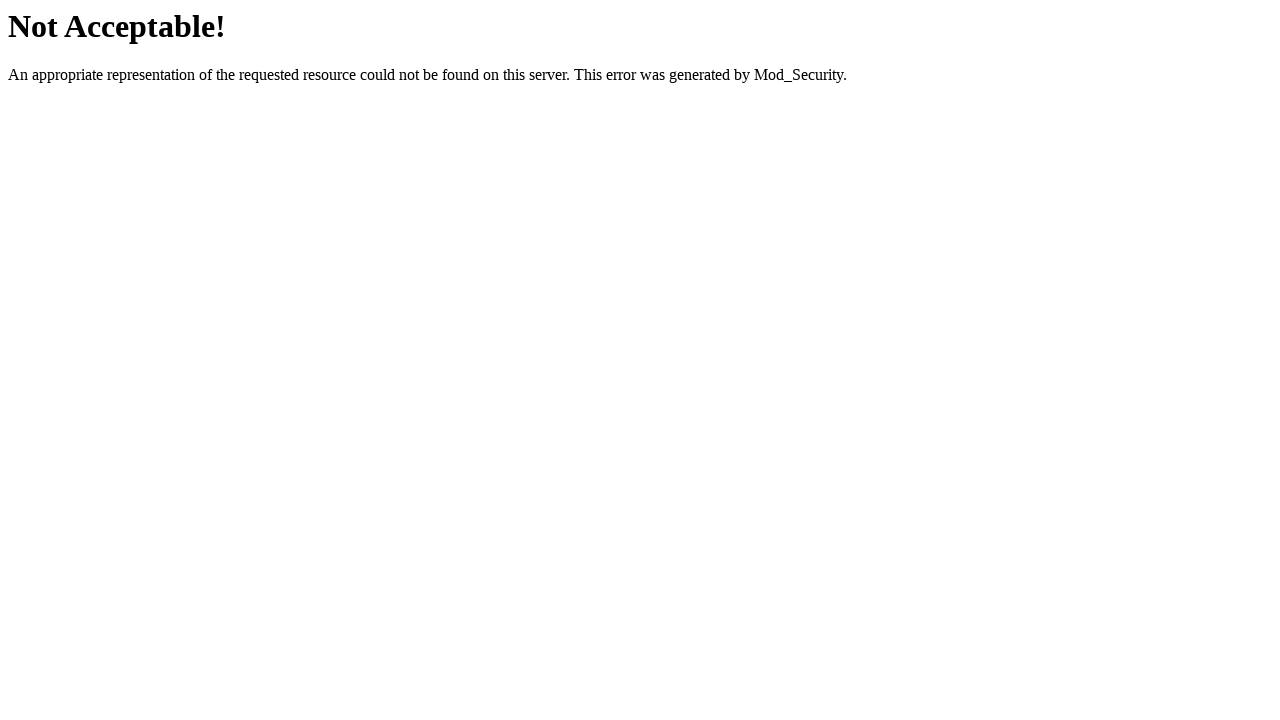

Page loaded completely - networkidle state reached
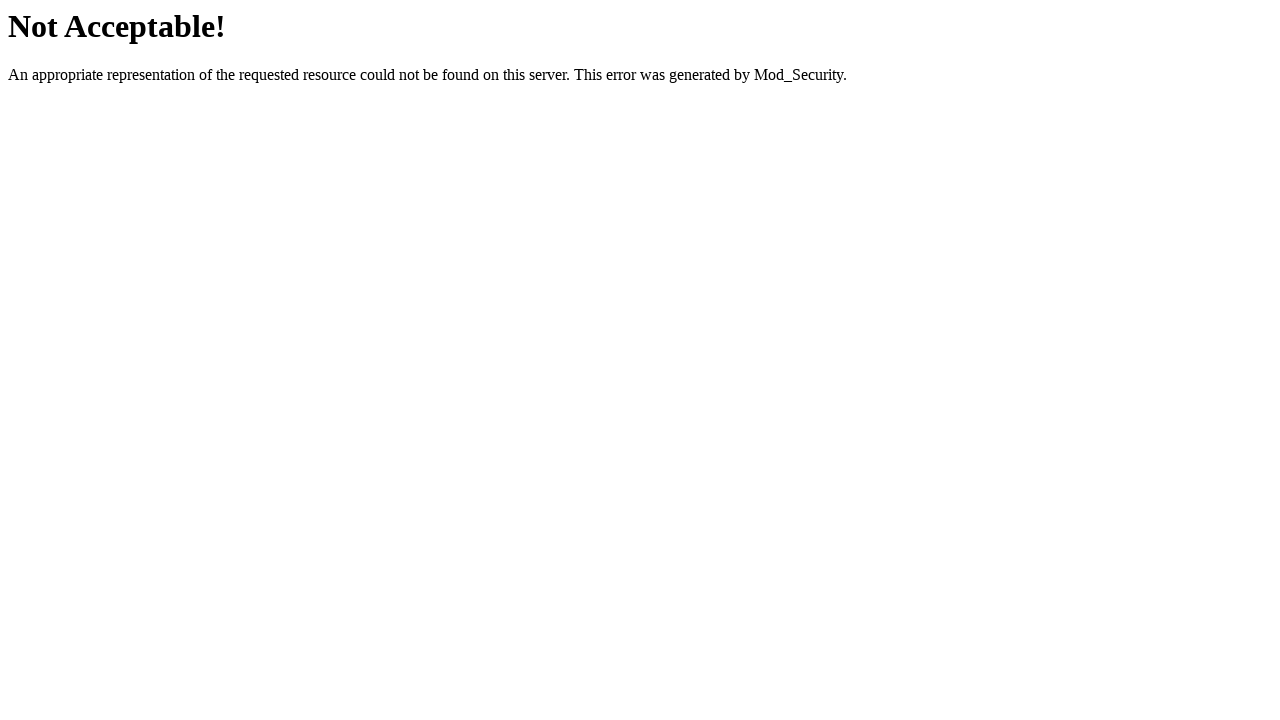

Captured screenshot of the technology training website homepage
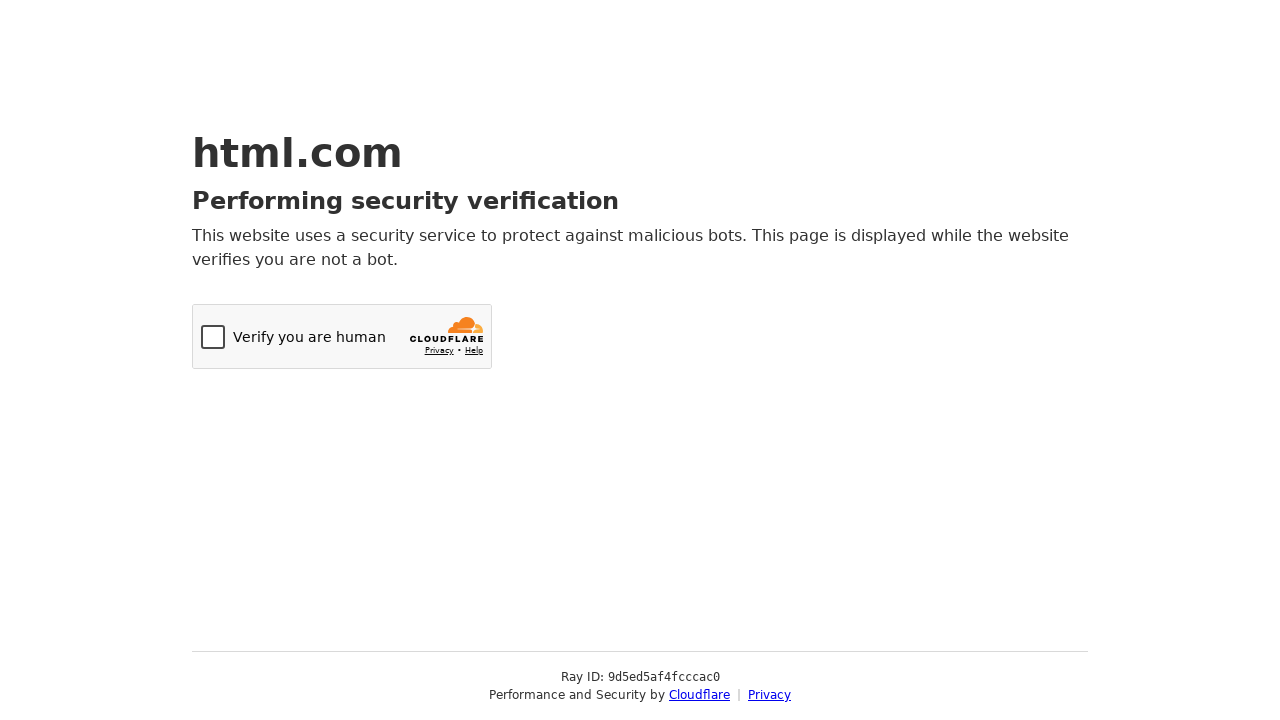

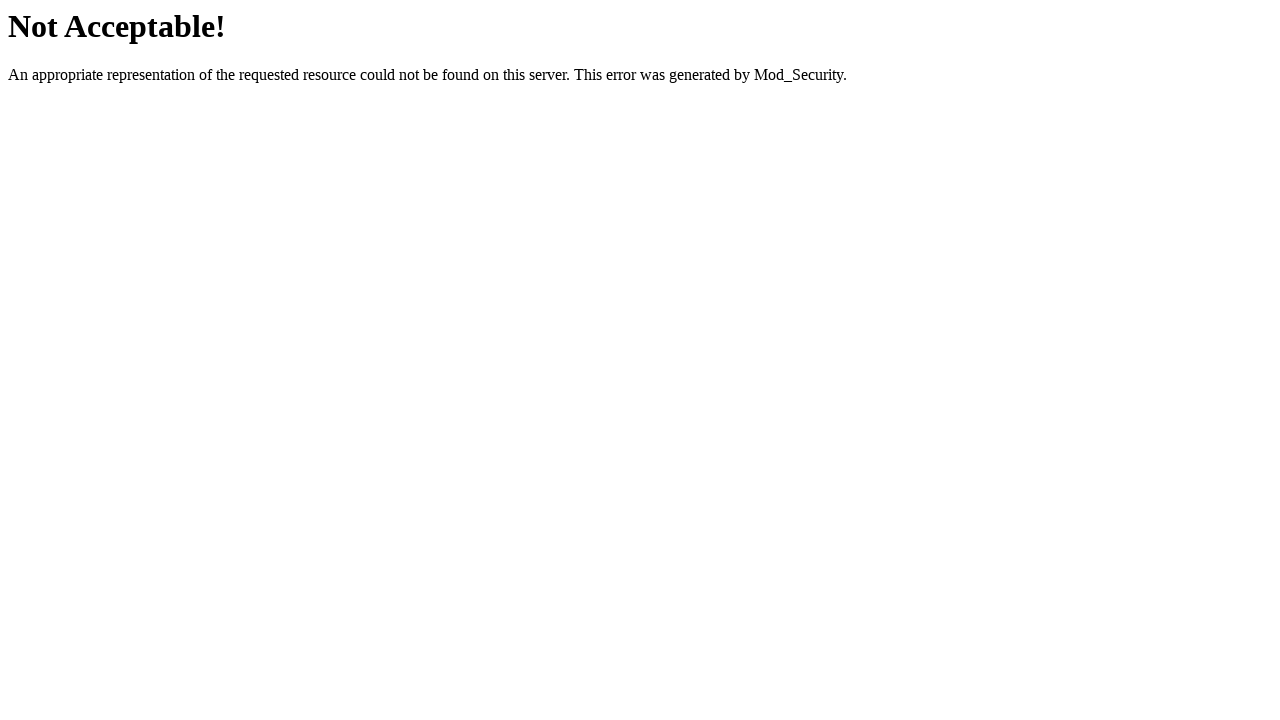